Tests completing a single task and verifies items left counter shows 0.

Starting URL: https://todomvc4tasj.herokuapp.com/

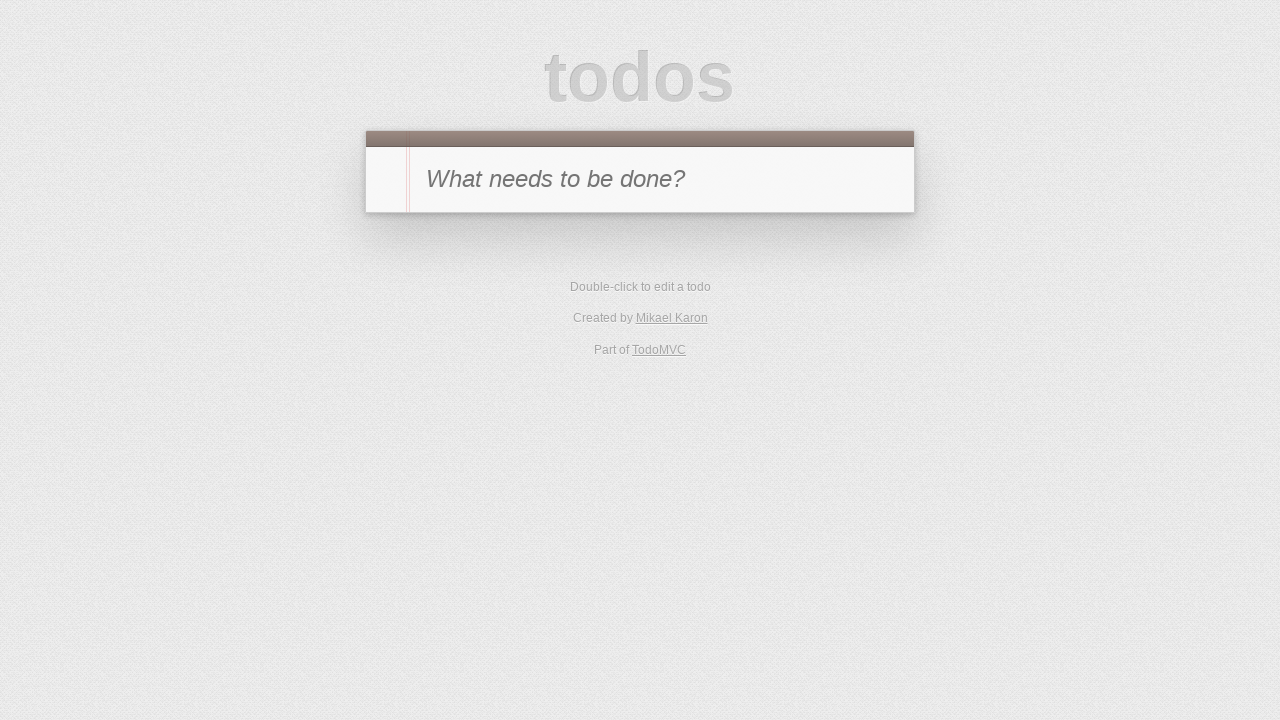

Filled new todo input with '1' on #new-todo
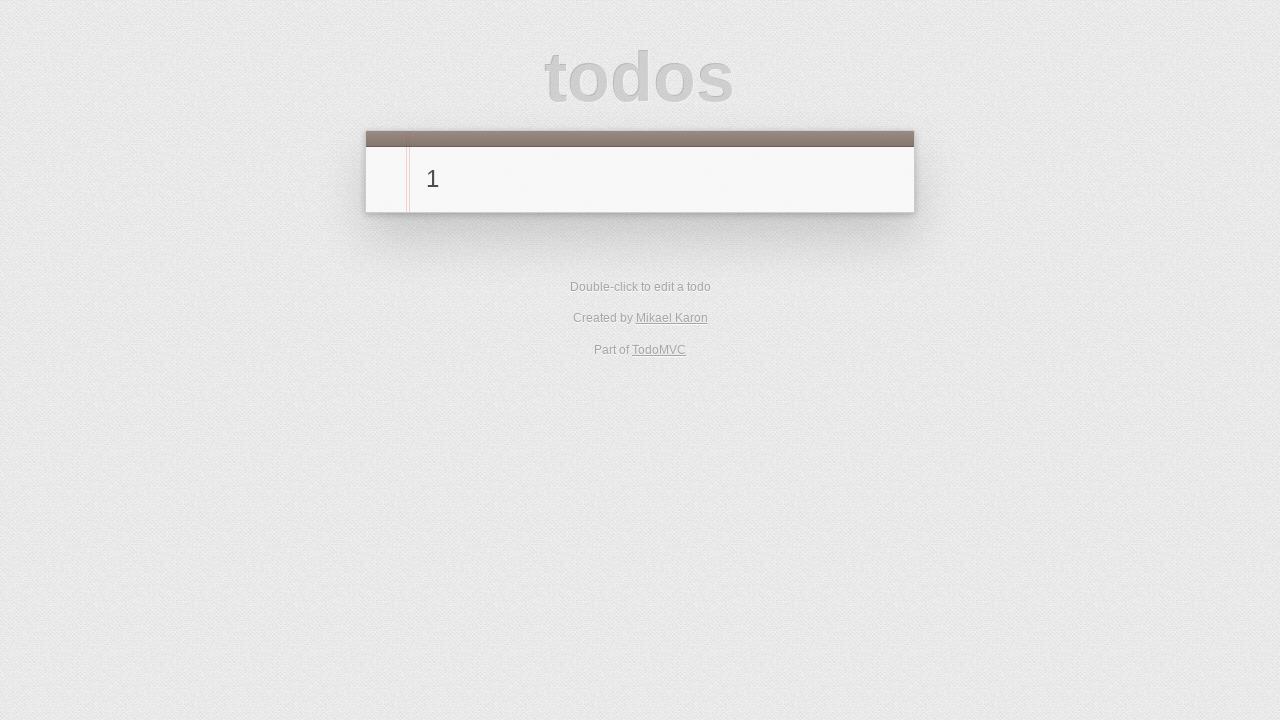

Pressed Enter to add task '1' on #new-todo
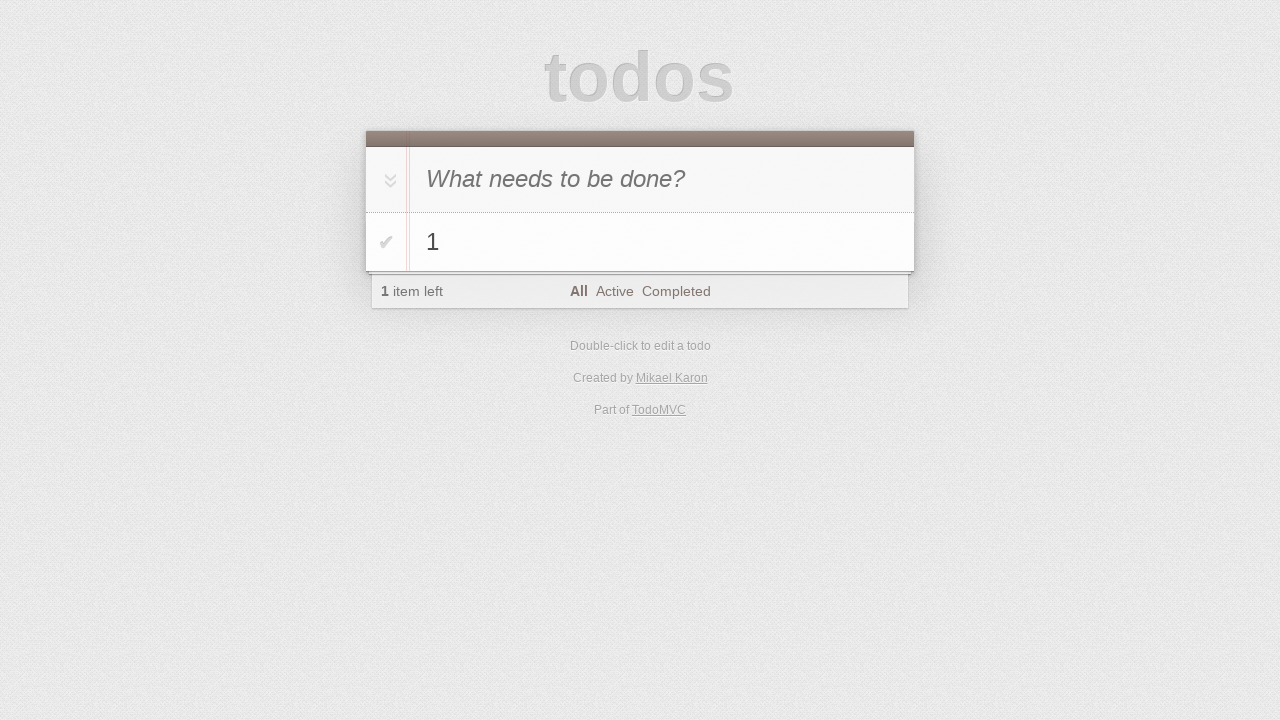

Clicked toggle checkbox to complete task '1' at (386, 242) on #todo-list>li:has-text('1') .toggle
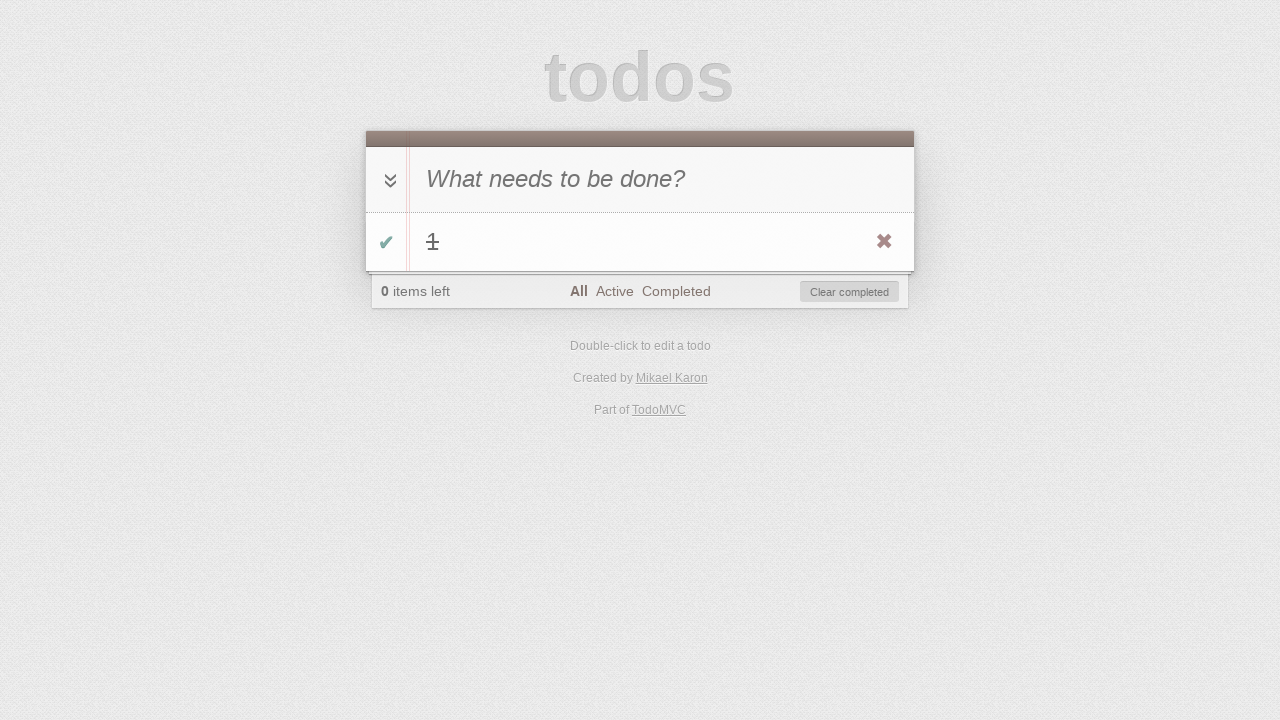

Verified items left counter displays '0'
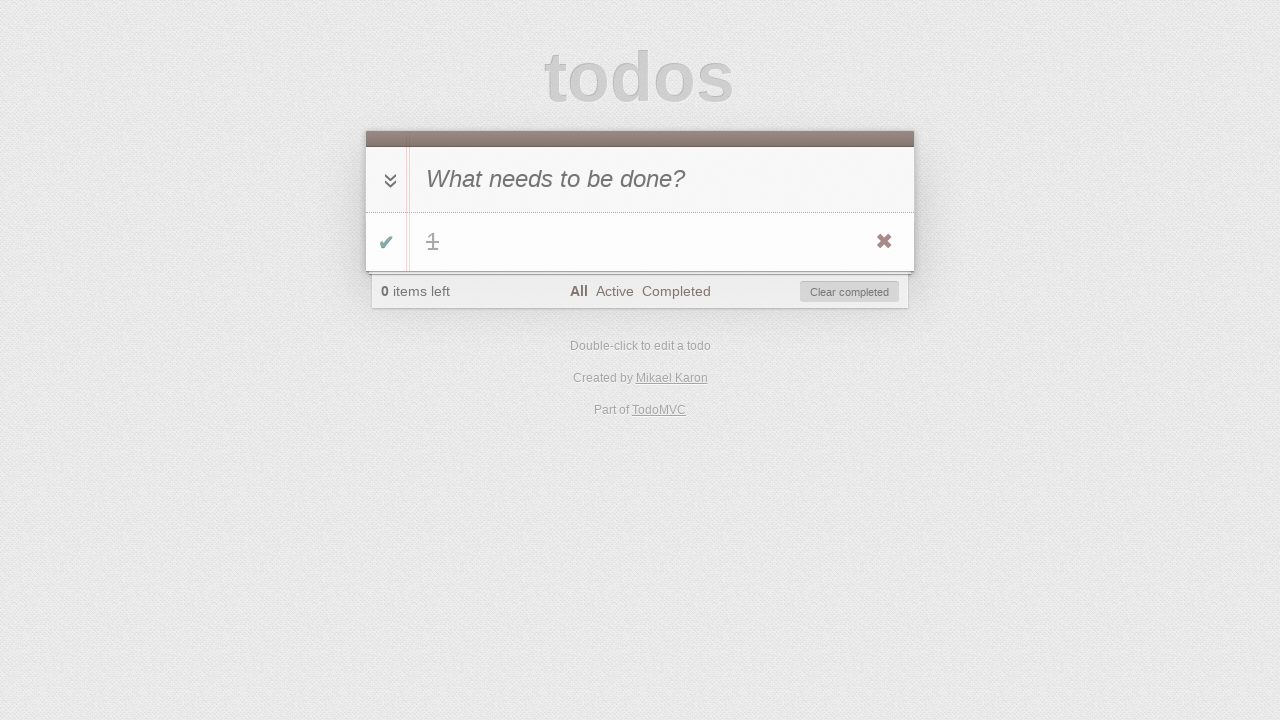

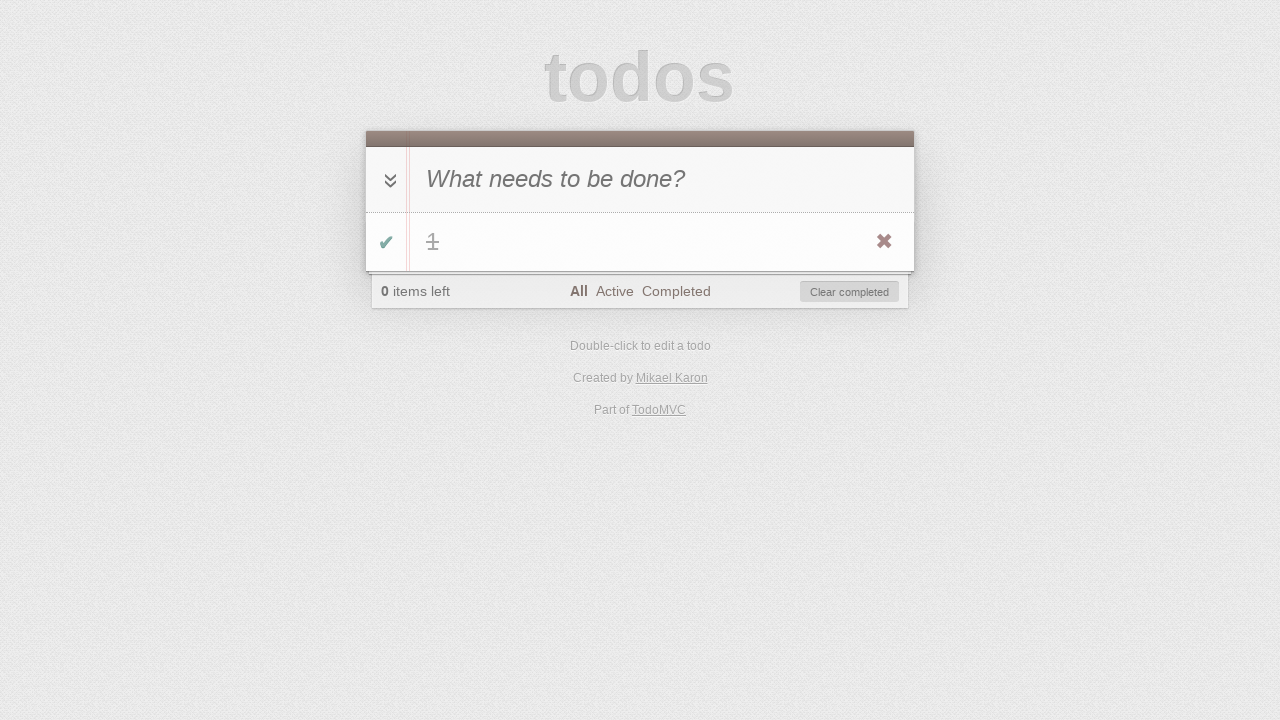